Tests that clicking the login button without entering any credentials displays the appropriate error message about username being required

Starting URL: https://www.saucedemo.com/

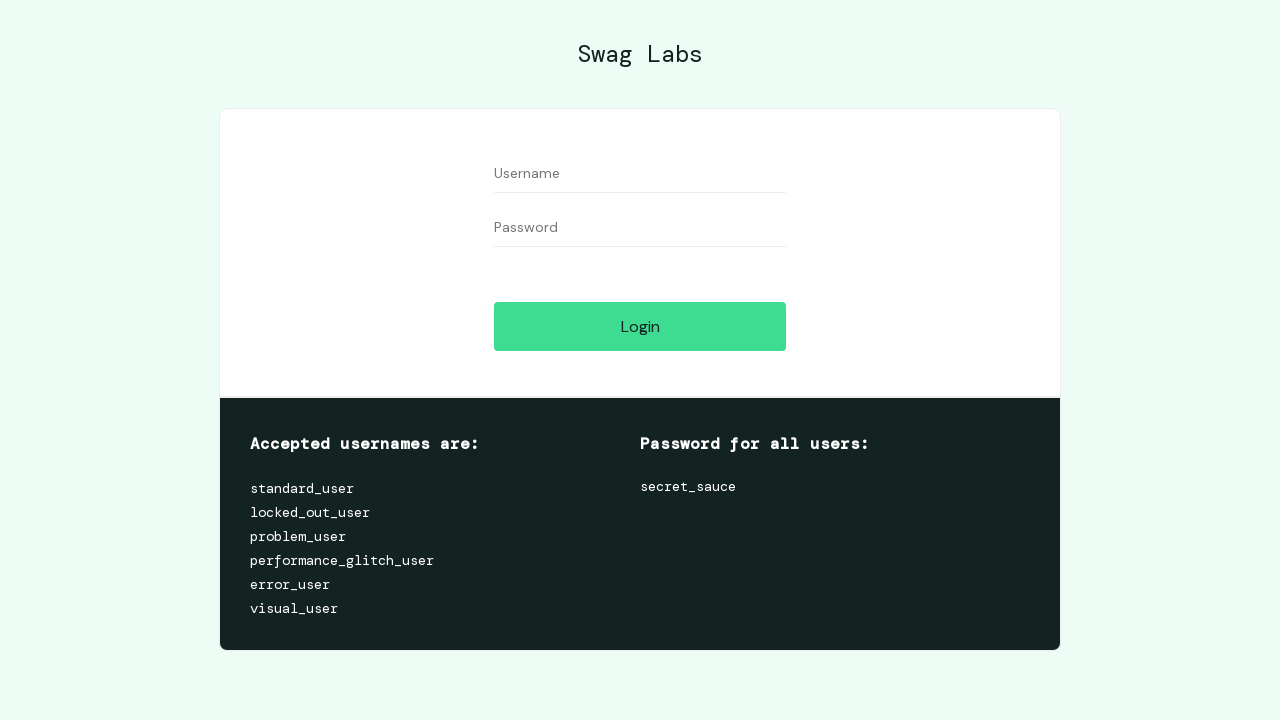

Login button is visible on the page
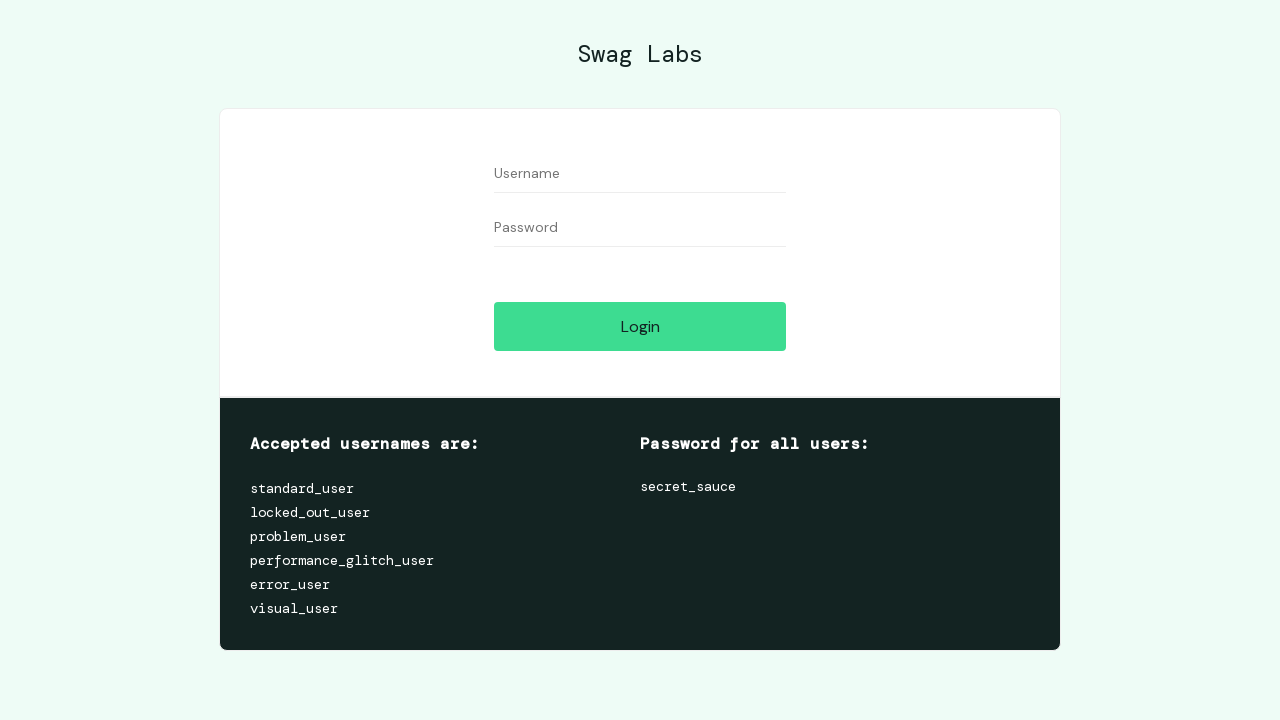

Clicked login button without entering any credentials at (640, 326) on #login-button
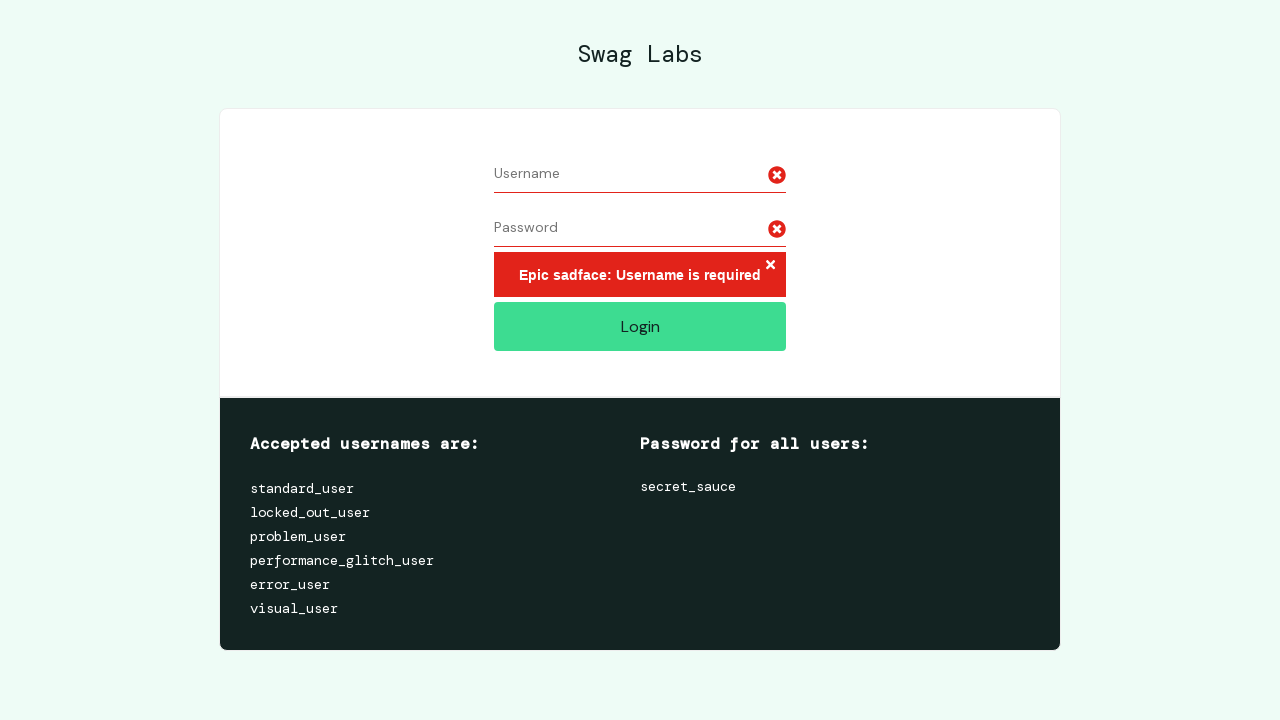

Error message about required username appeared
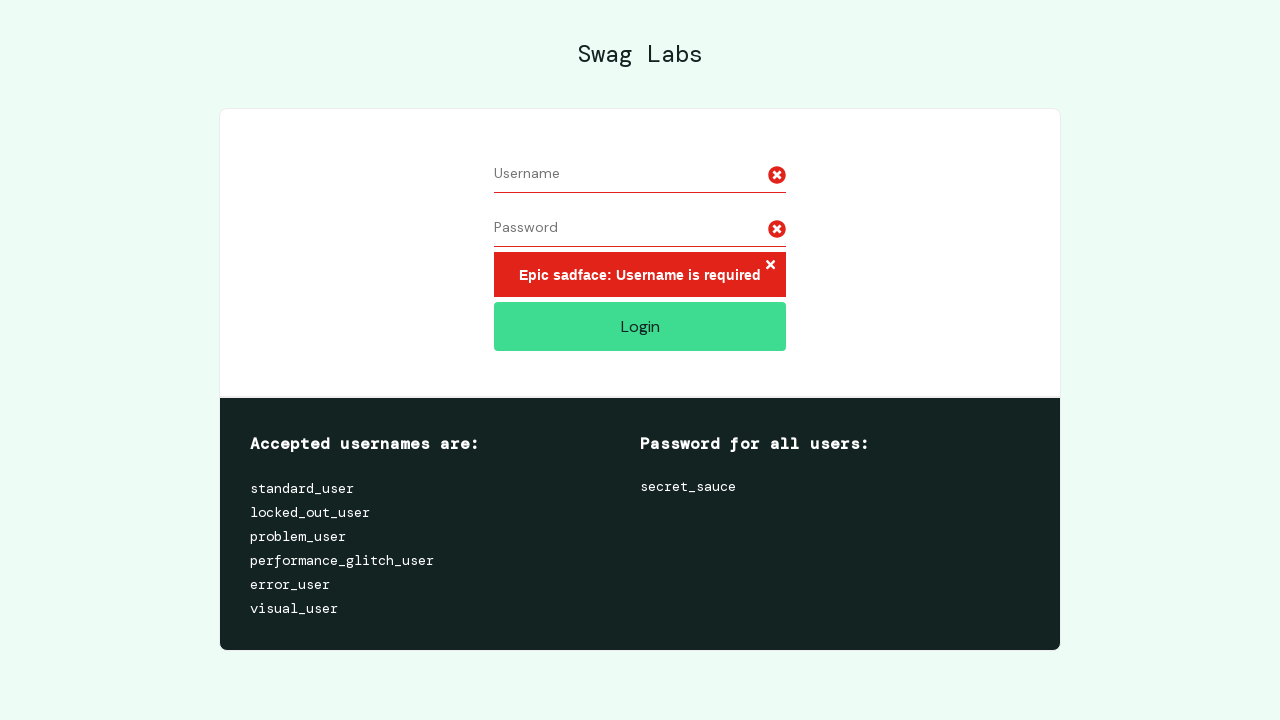

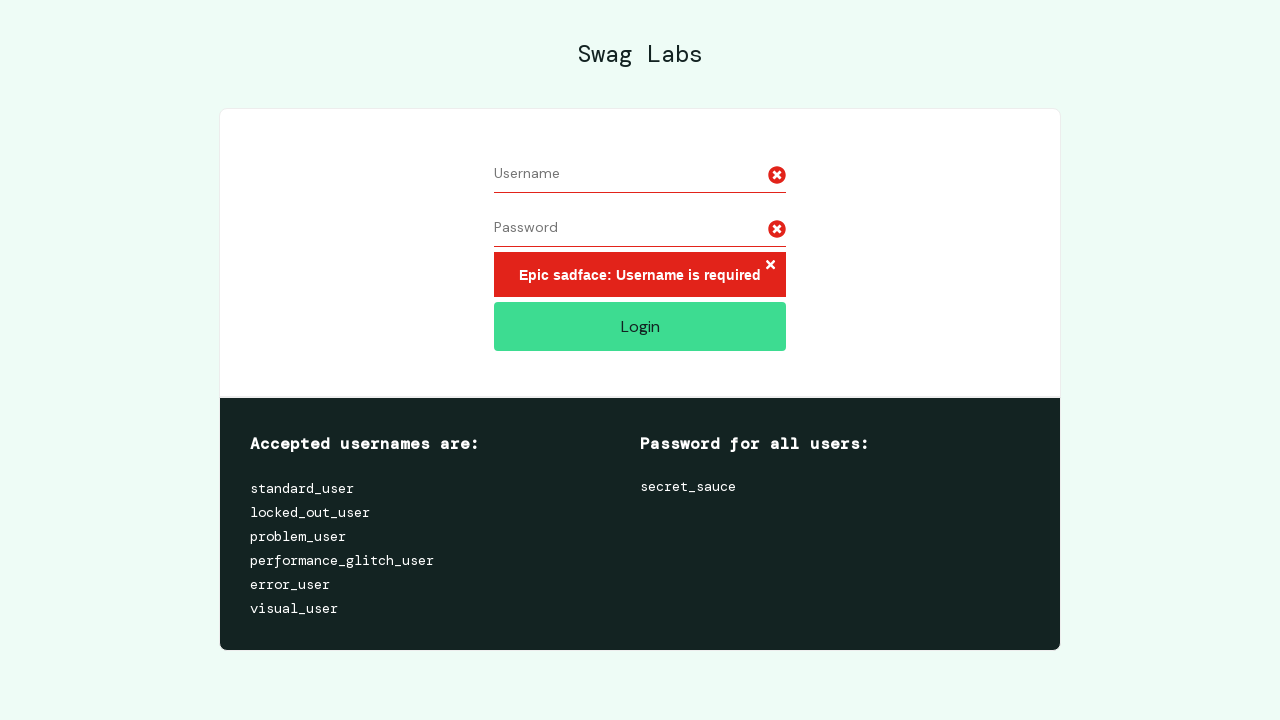